Tests basic UI interactions on a practice automation page by typing "india" into a country selector input field and clicking a checkbox.

Starting URL: https://rahulshettyacademy.com/AutomationPractice/

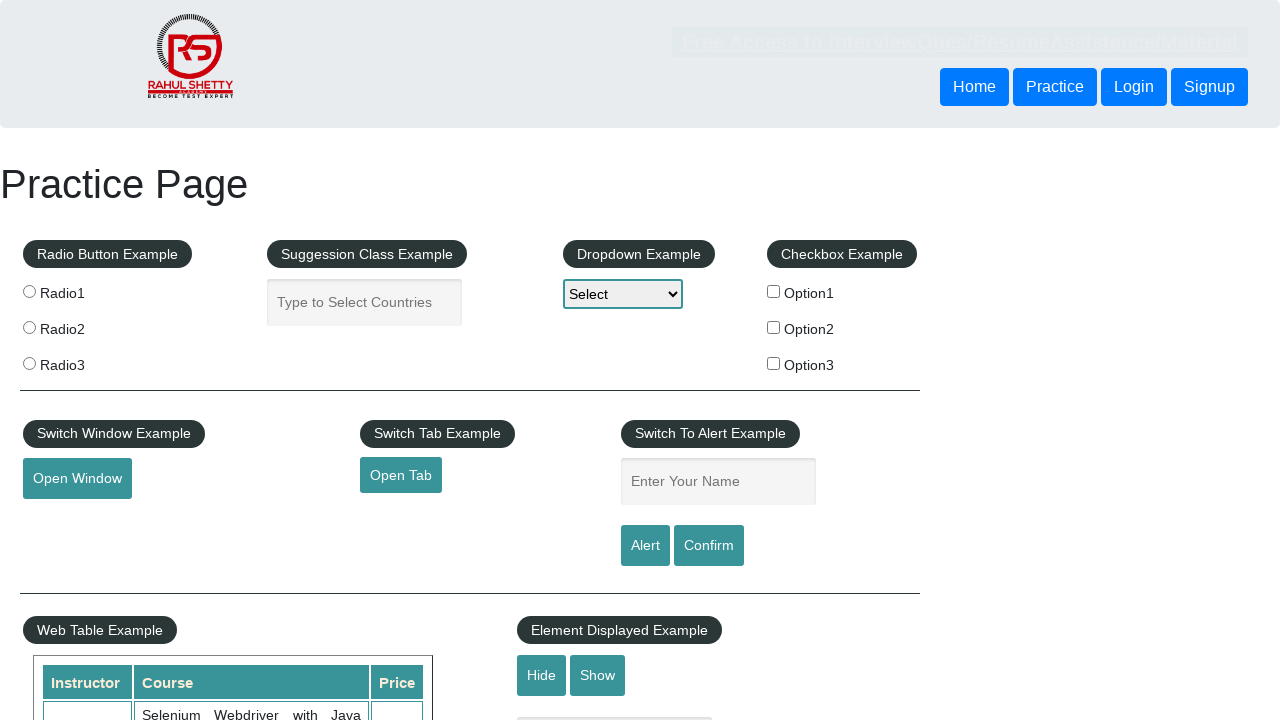

Typed 'india' into the country selector input field on [placeholder='Type to Select Countries']
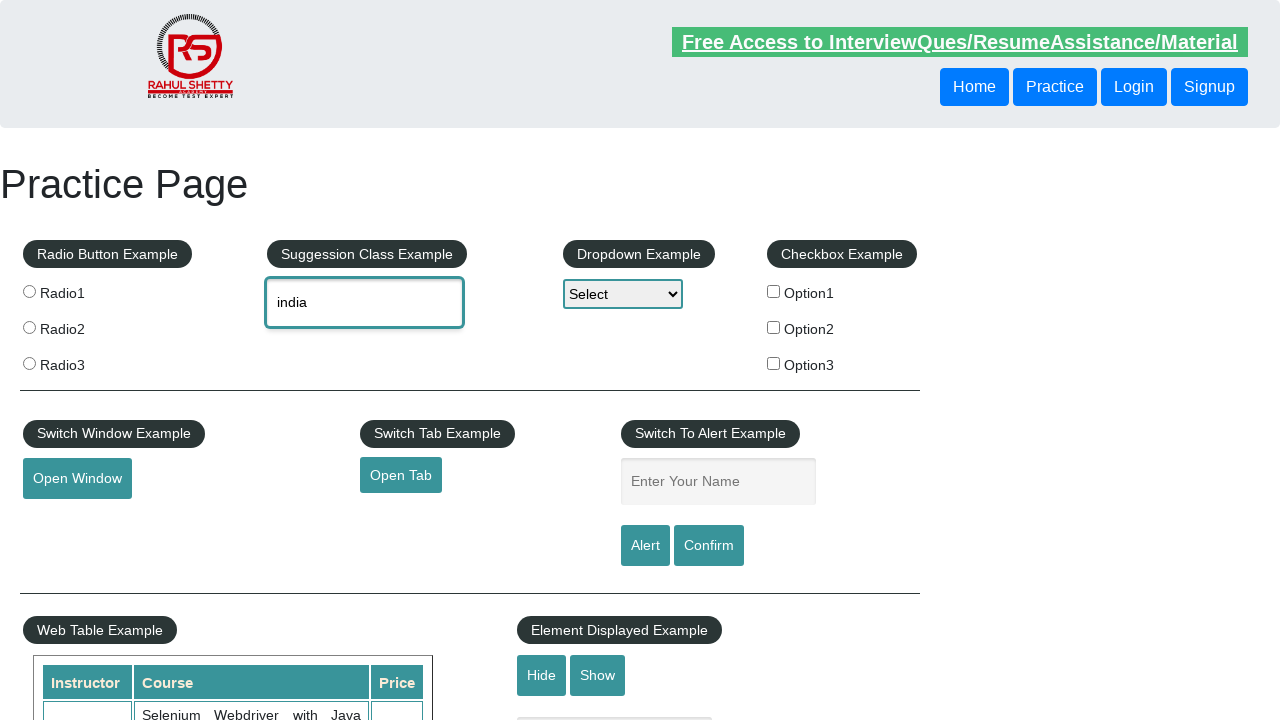

Clicked the second checkbox option at (774, 327) on #checkBoxOption2
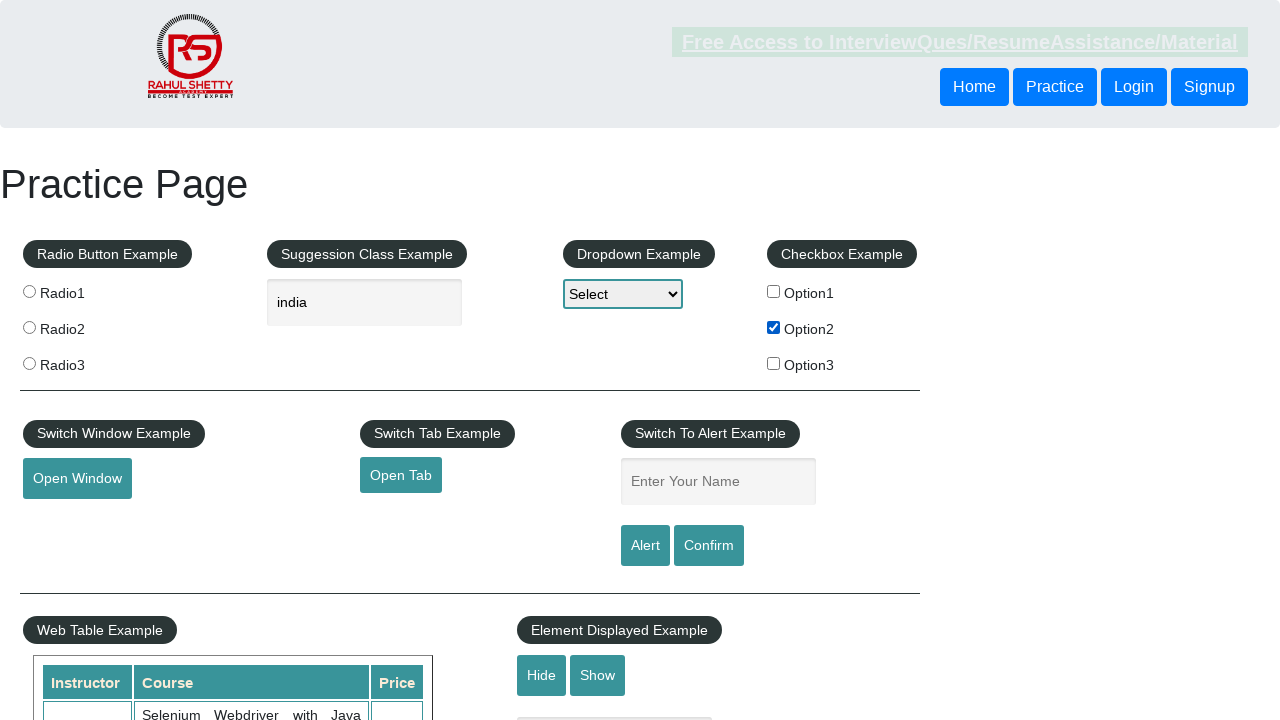

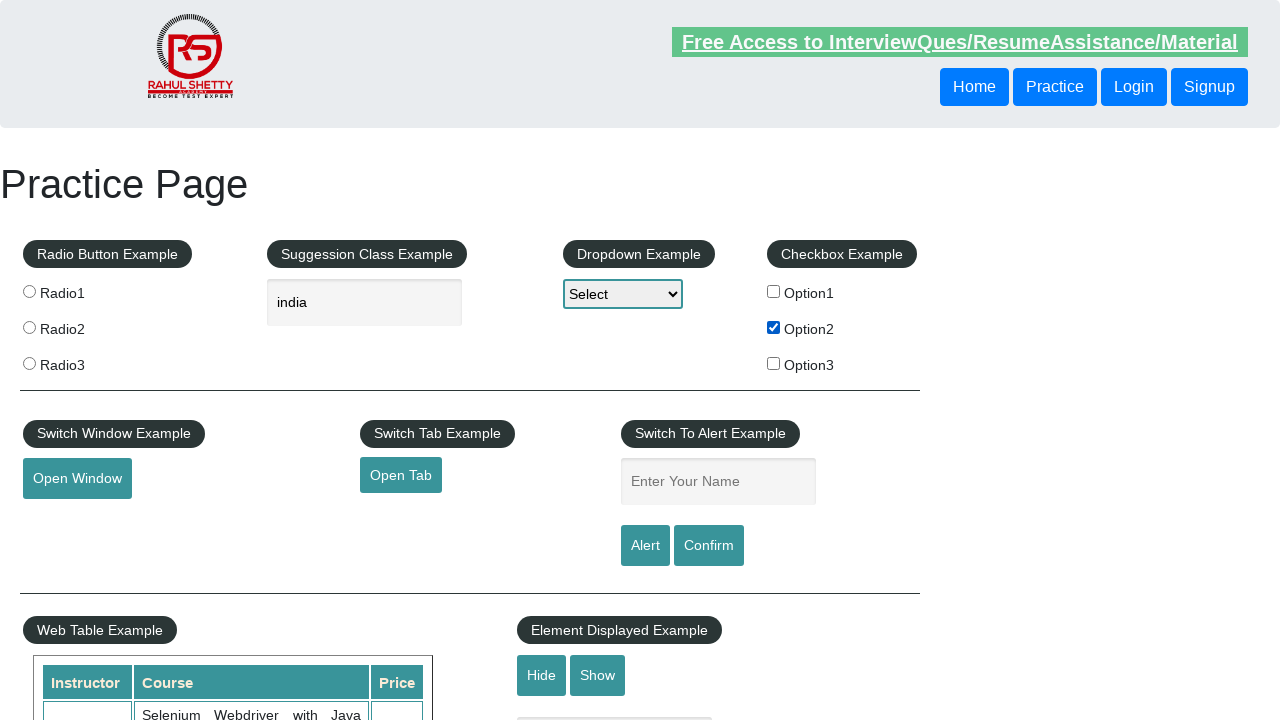